Tests drag and drop functionality by dragging element A to element B's position on the Cydeo practice page

Starting URL: https://practice.cydeo.com/drag_and_drop

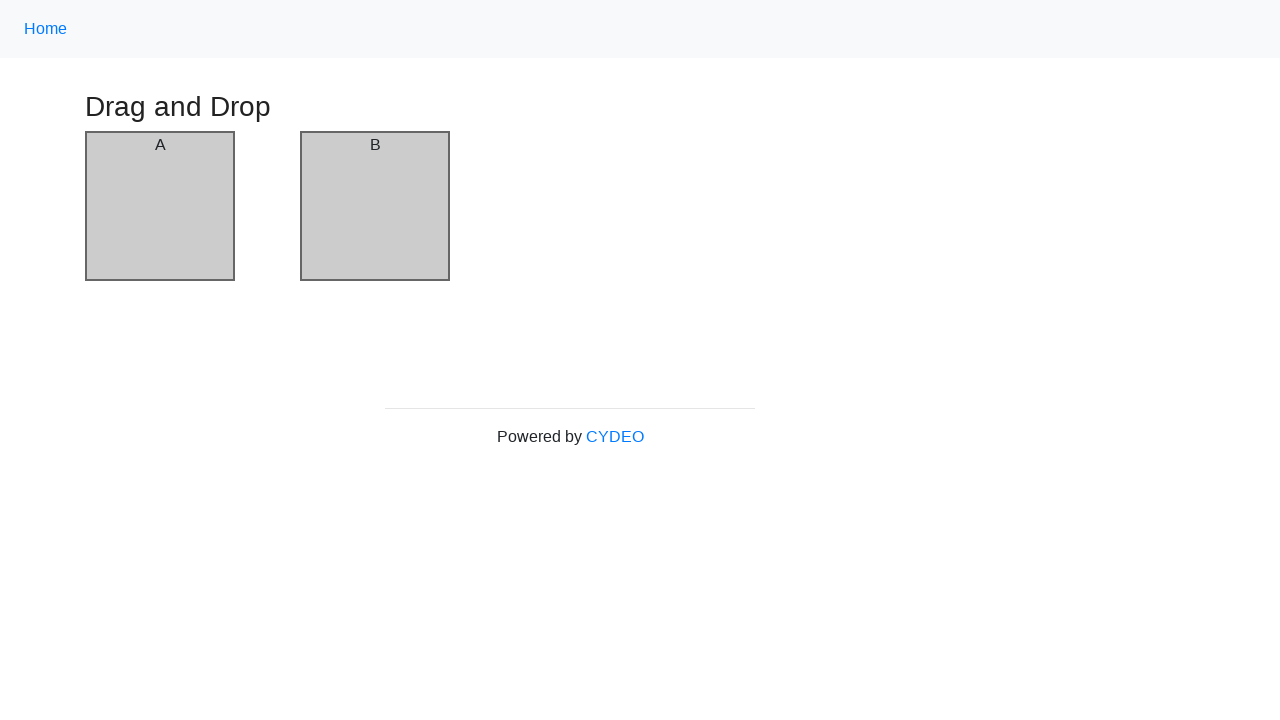

Waited for column A element to be visible
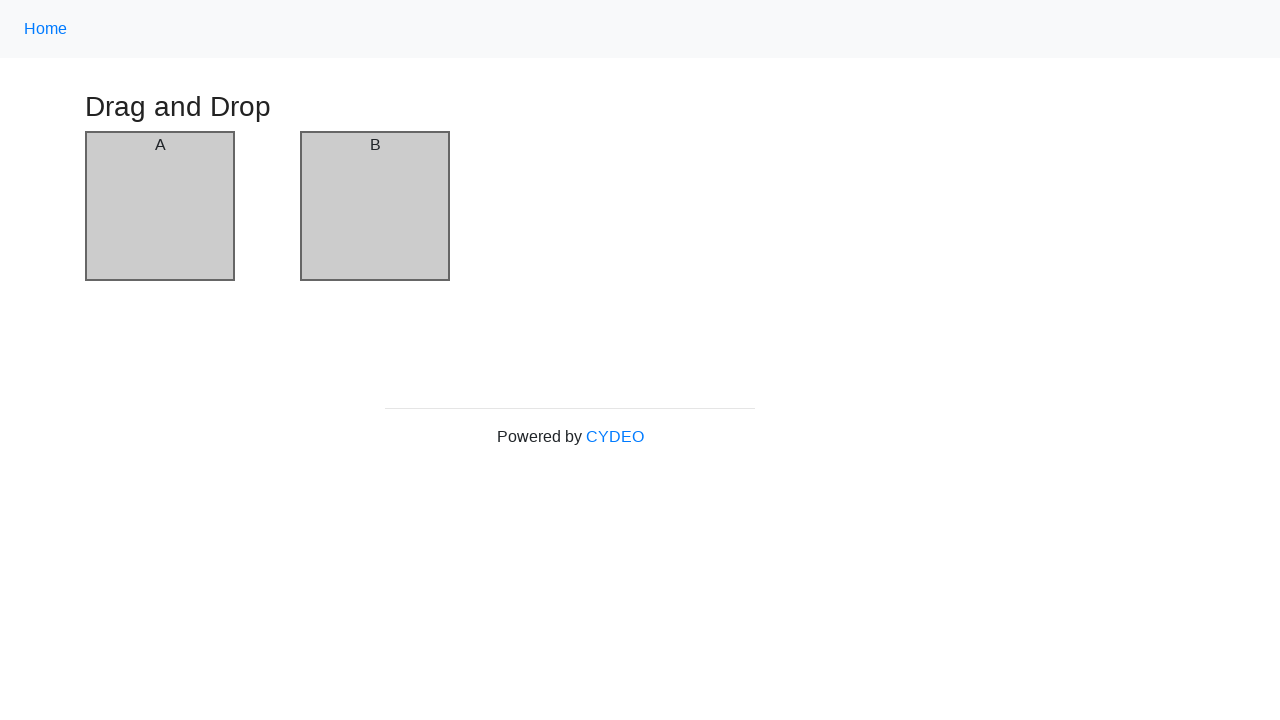

Waited for column B element to be visible
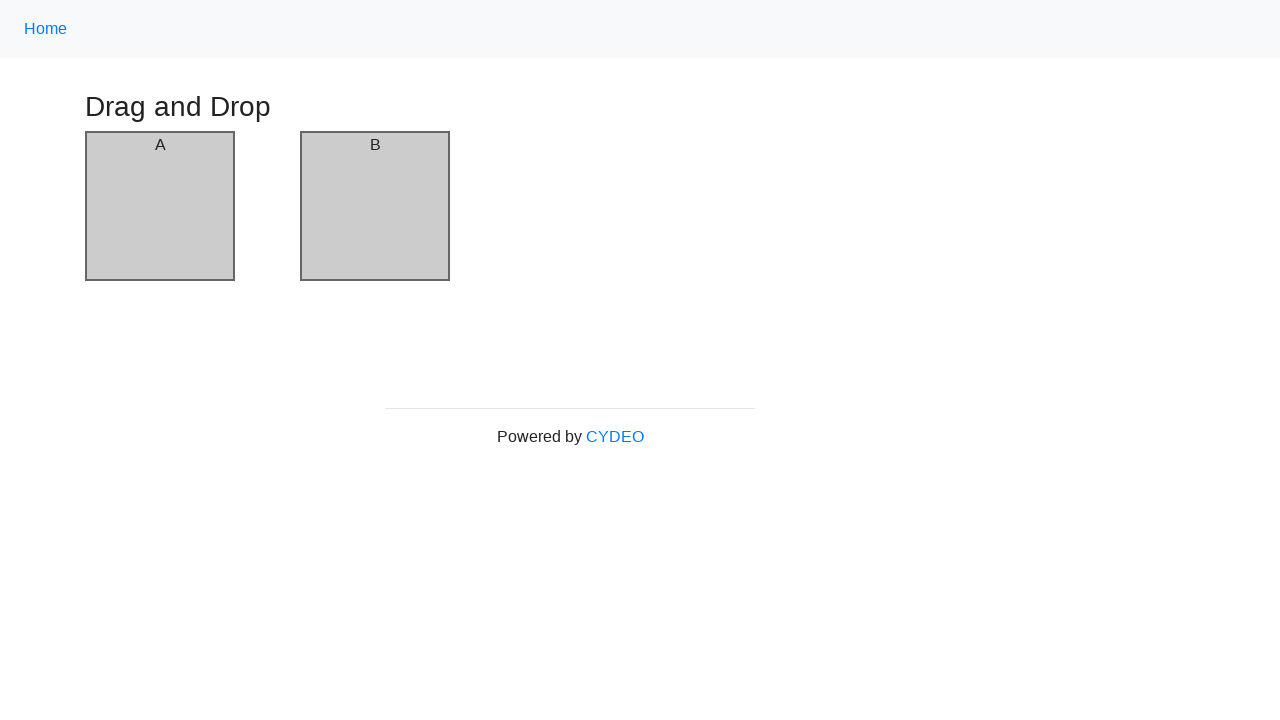

Dragged element A to element B's position at (375, 206)
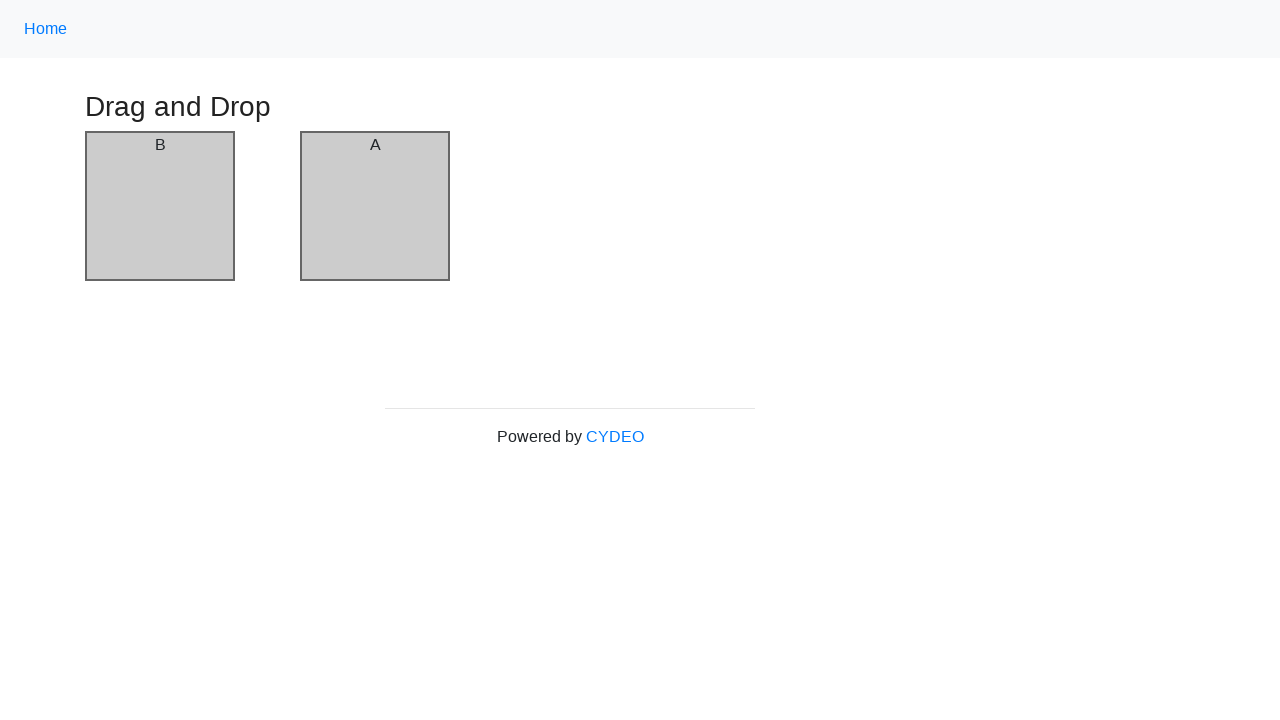

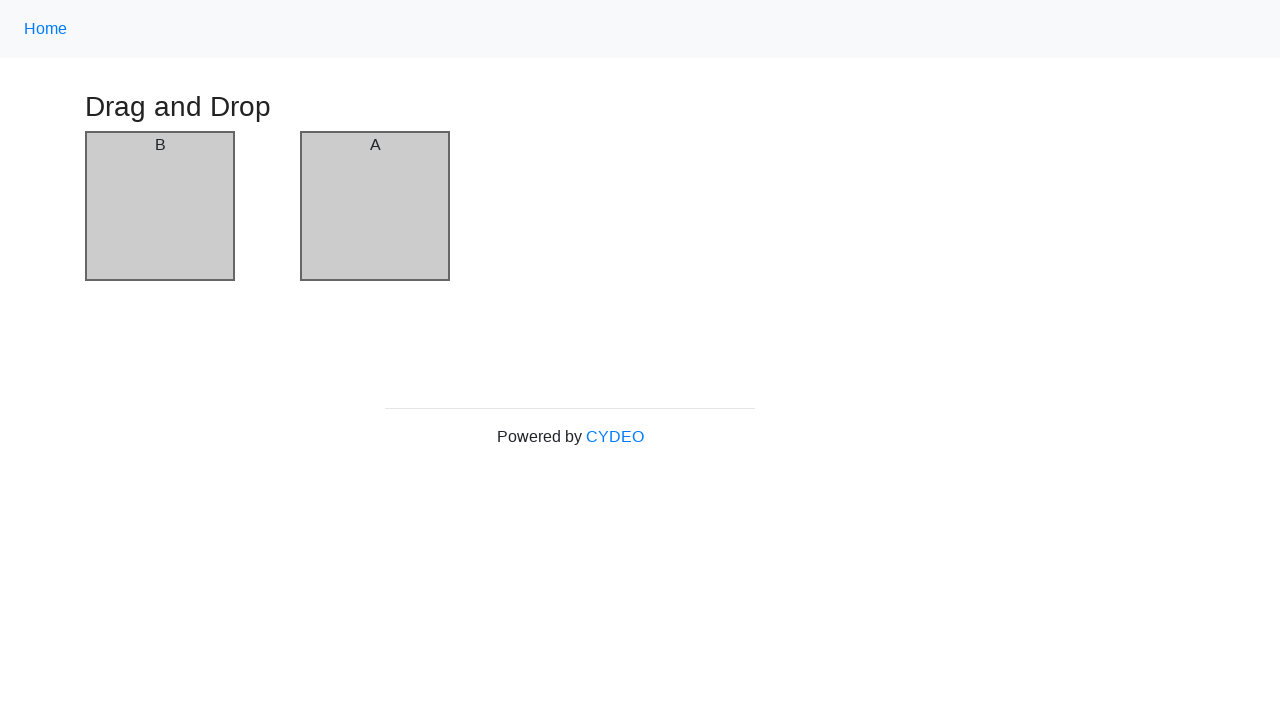